Tests filtering to display only completed todo items

Starting URL: https://demo.playwright.dev/todomvc

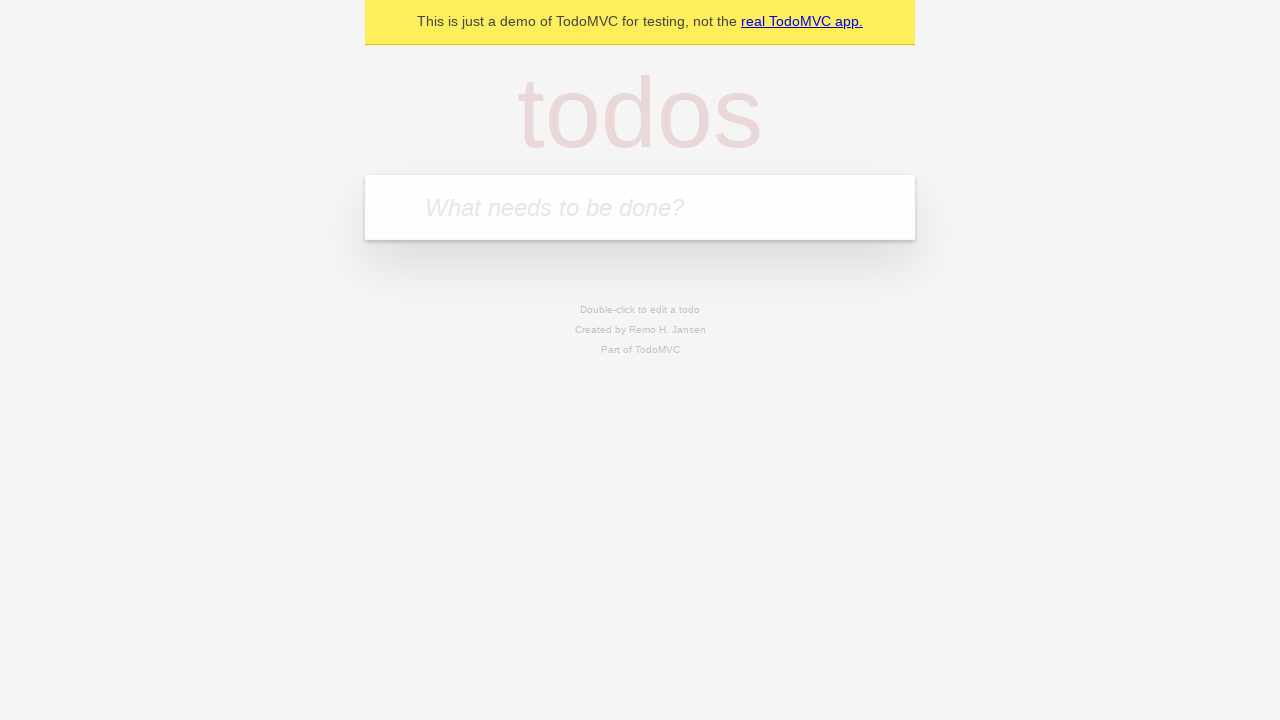

Filled todo input with 'buy some cheese' on internal:attr=[placeholder="What needs to be done?"i]
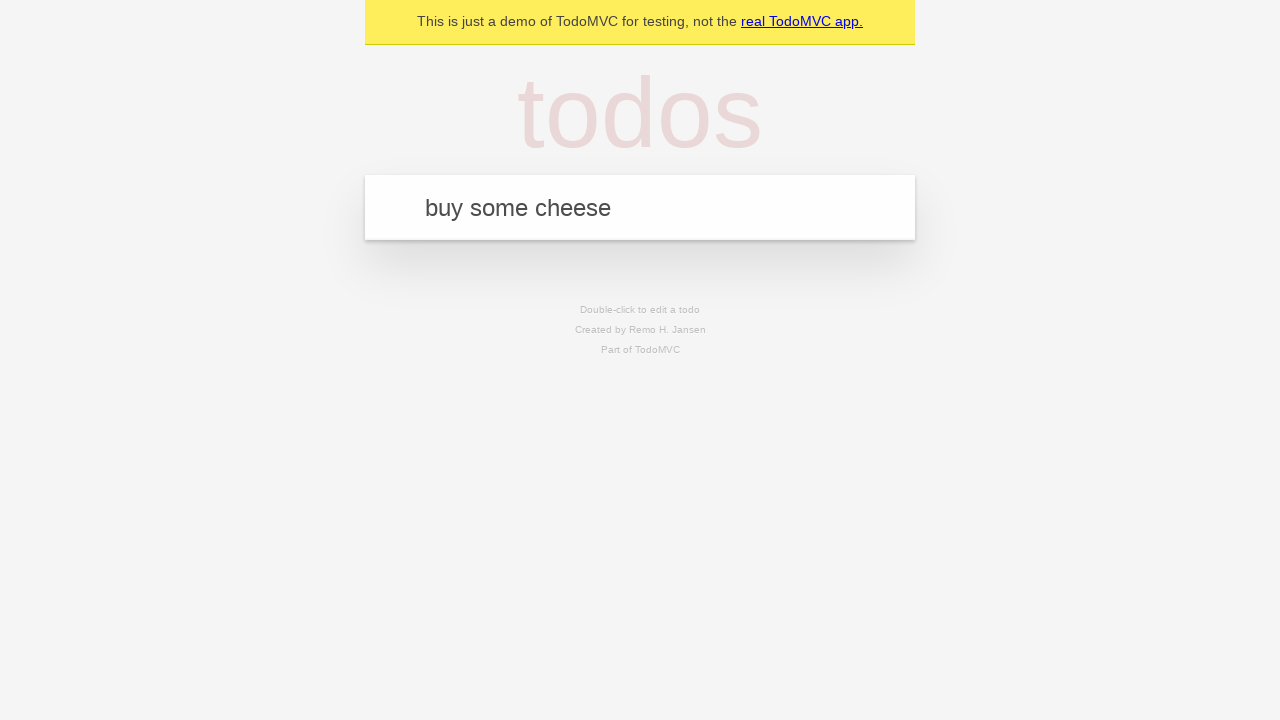

Pressed Enter to create first todo item on internal:attr=[placeholder="What needs to be done?"i]
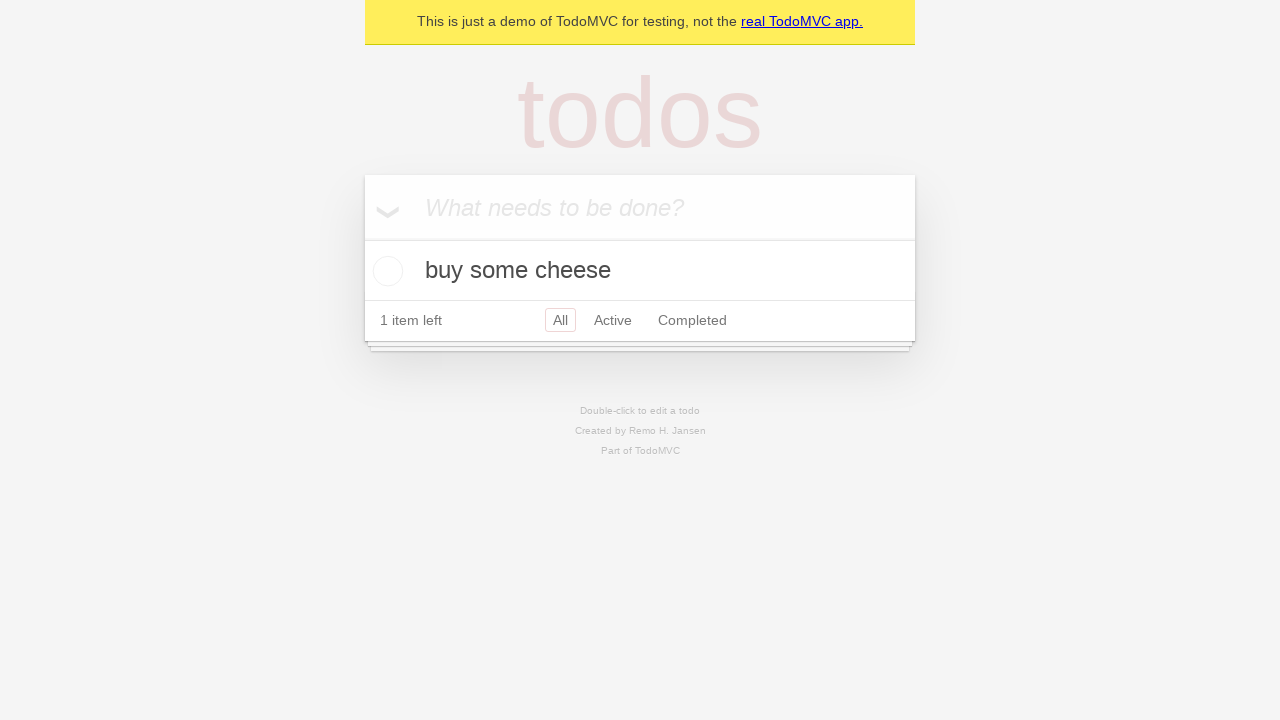

Filled todo input with 'feed the cat' on internal:attr=[placeholder="What needs to be done?"i]
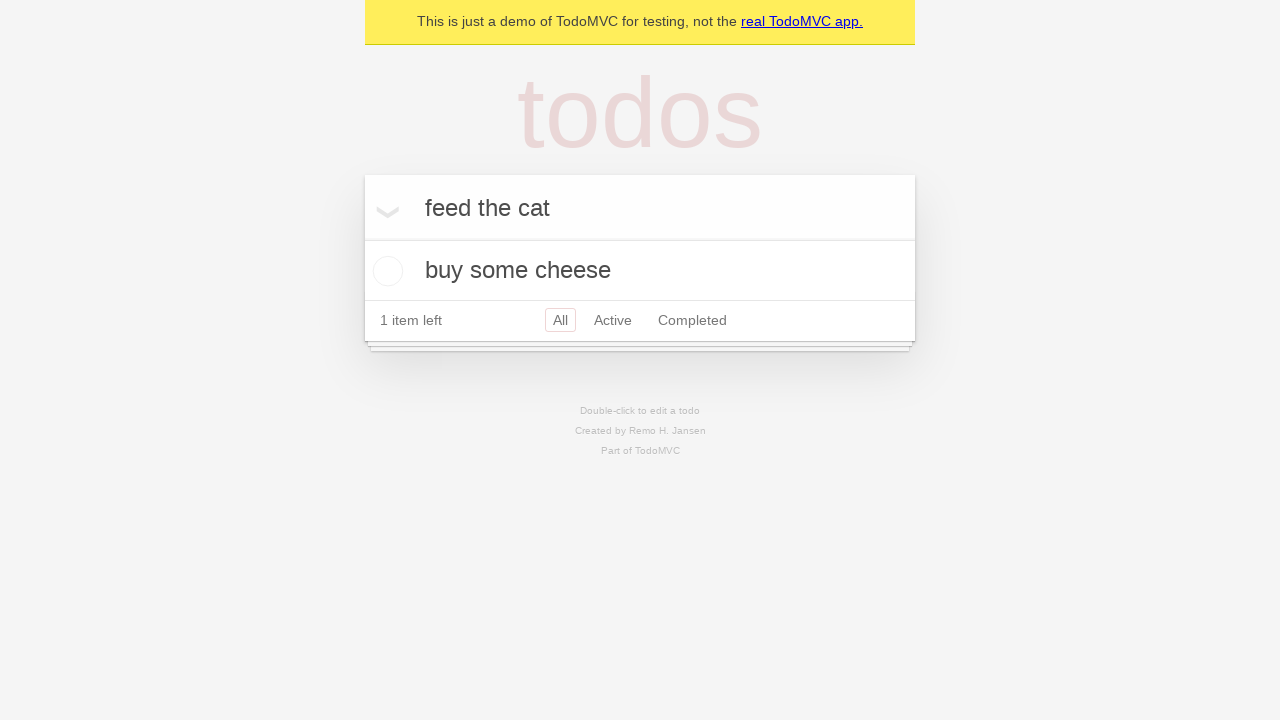

Pressed Enter to create second todo item on internal:attr=[placeholder="What needs to be done?"i]
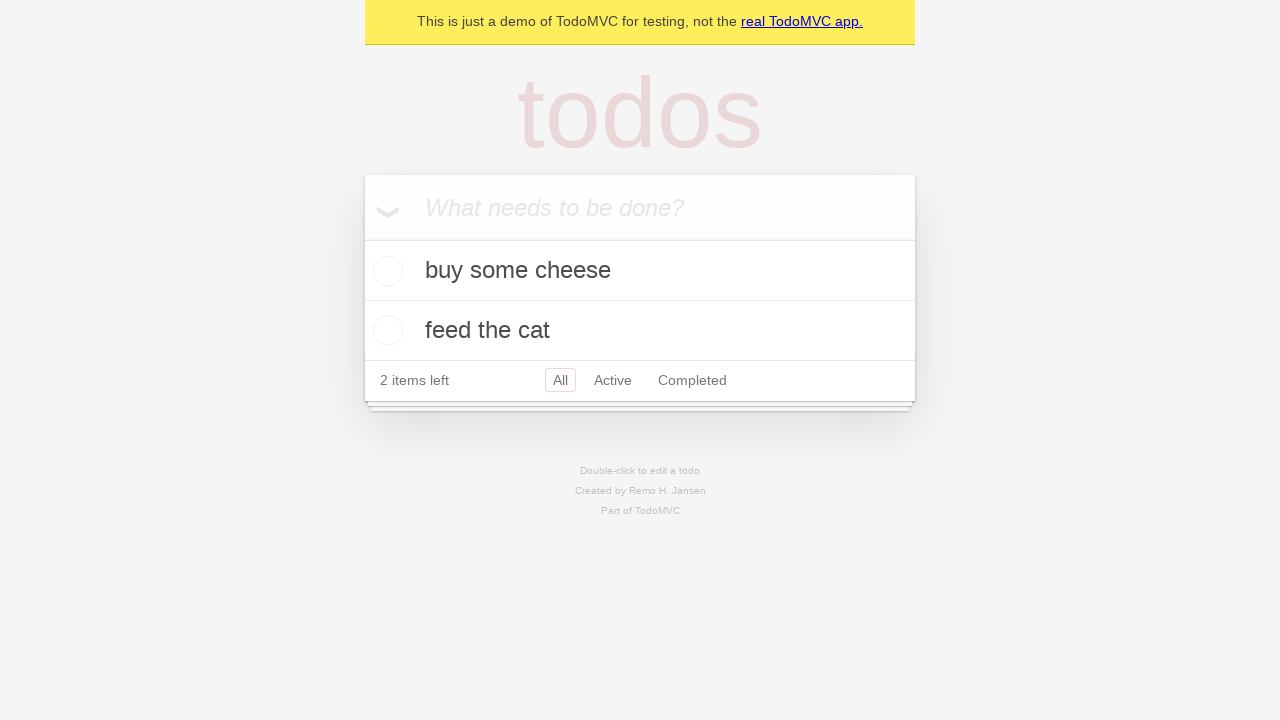

Filled todo input with 'book a doctors appointment' on internal:attr=[placeholder="What needs to be done?"i]
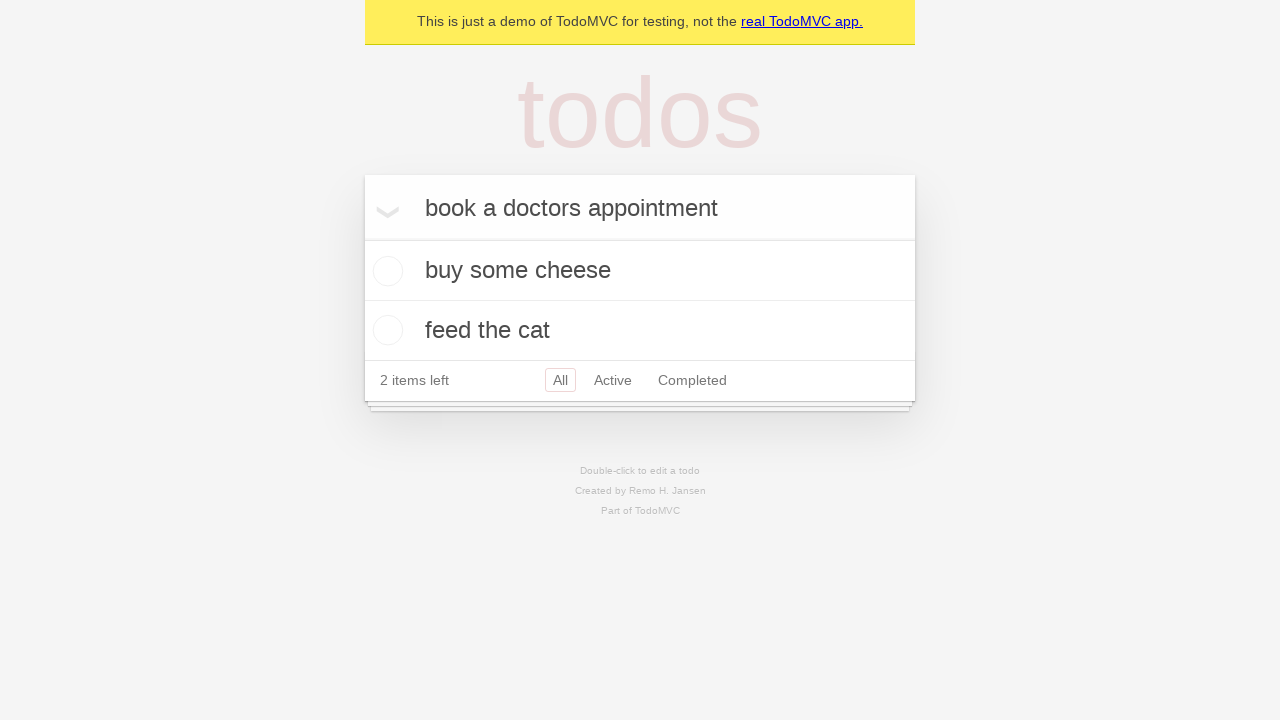

Pressed Enter to create third todo item on internal:attr=[placeholder="What needs to be done?"i]
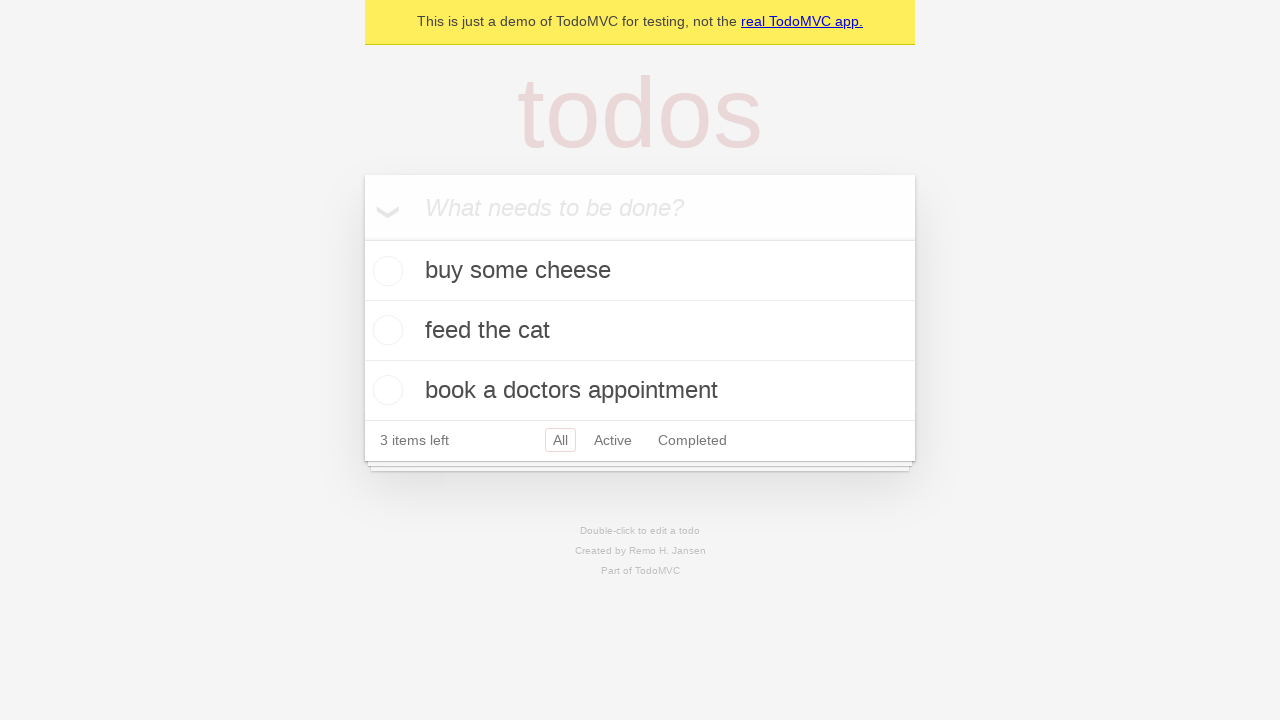

Checked the second todo item (feed the cat) at (385, 330) on internal:testid=[data-testid="todo-item"s] >> nth=1 >> internal:role=checkbox
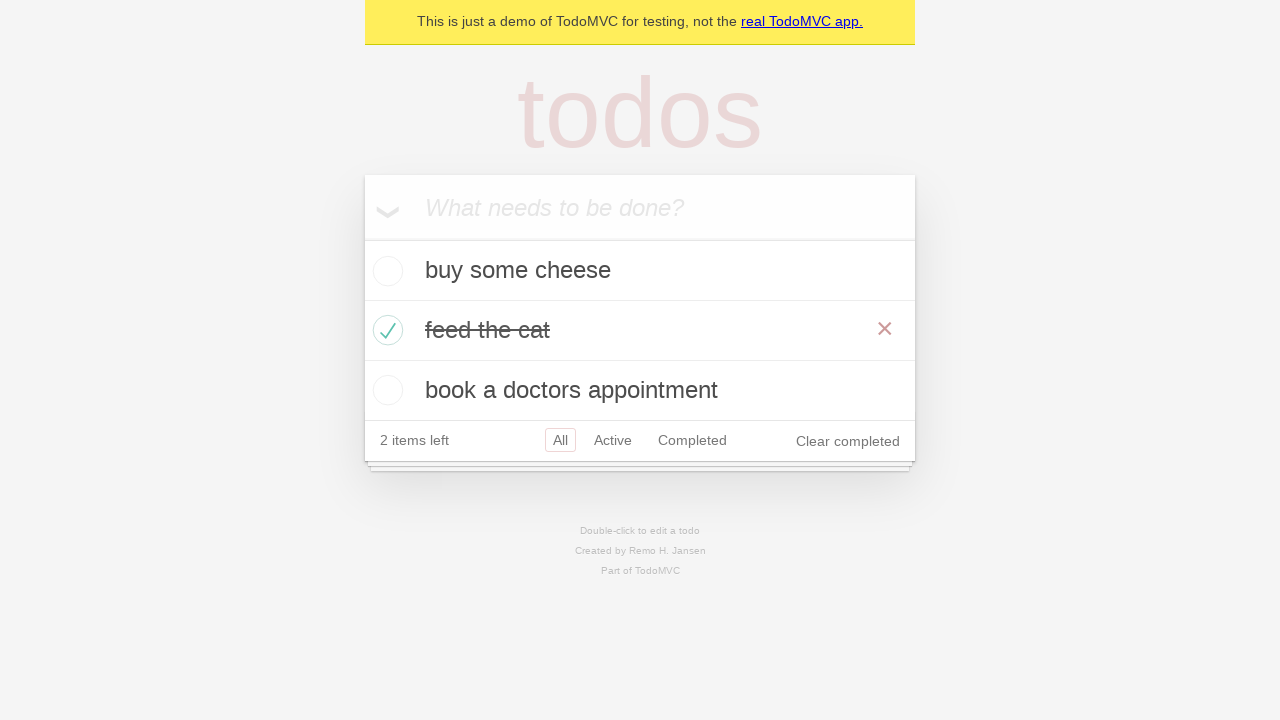

Clicked Completed filter to display only completed items at (692, 440) on internal:role=link[name="Completed"i]
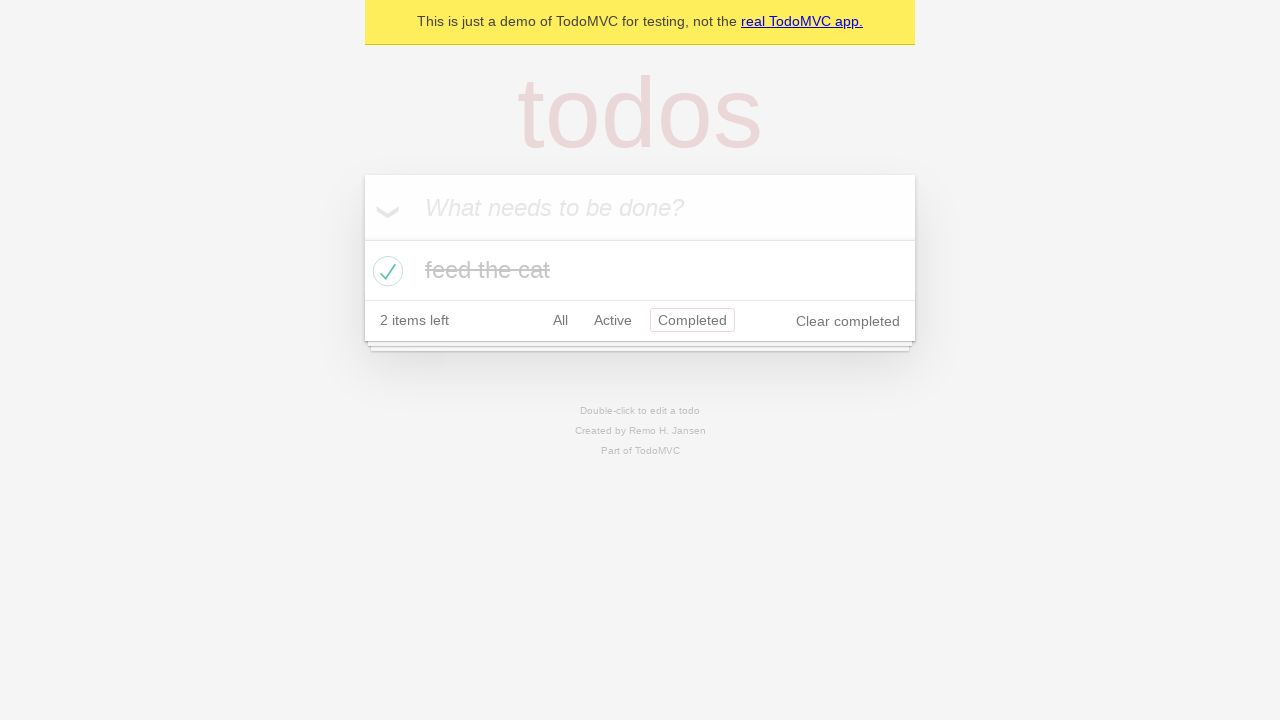

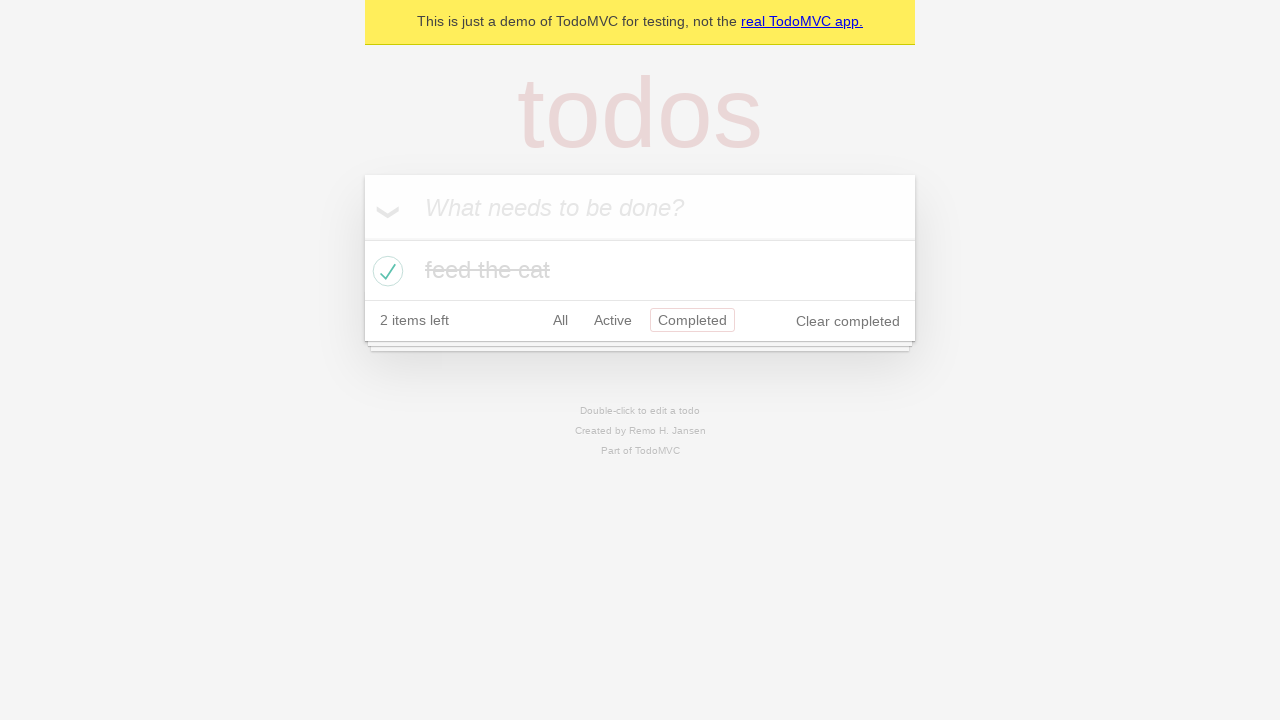